Tests browser confirmation alert handling by clicking a button to trigger the alert, accepting it, then triggering it again and dismissing it, verifying the result text after each action.

Starting URL: https://training-support.net/webelements/alerts

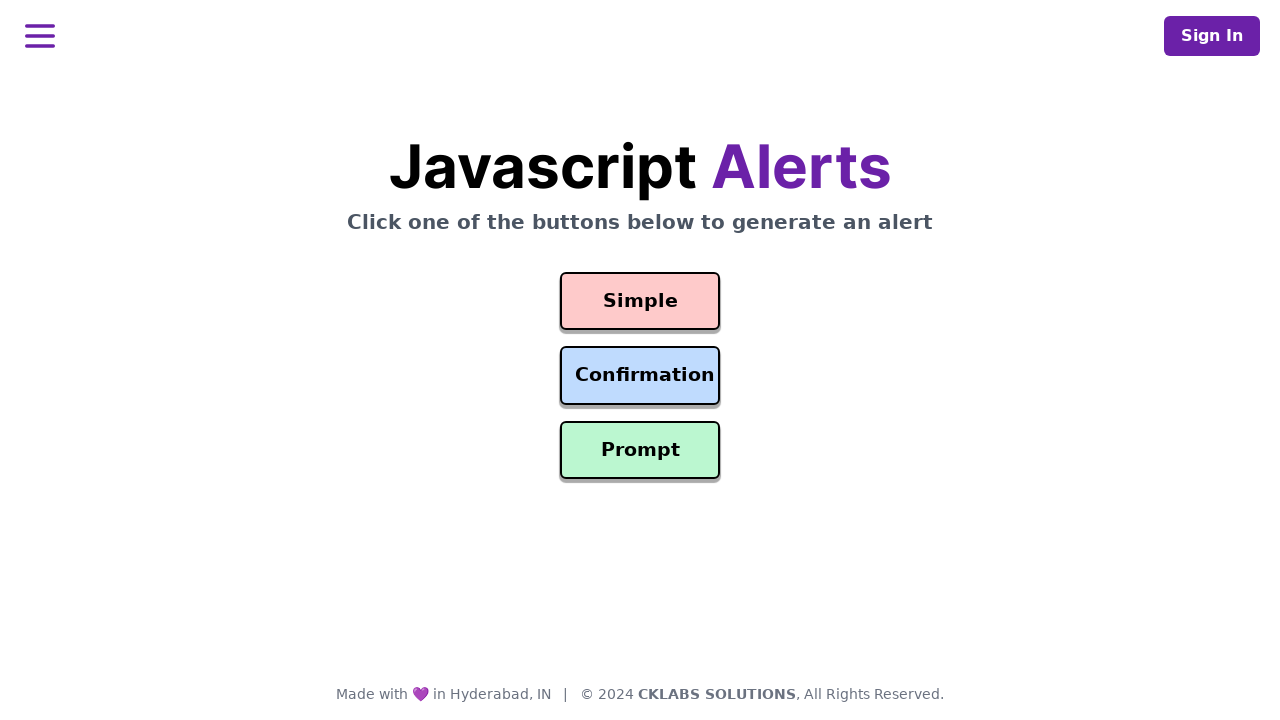

Clicked confirmation button to trigger alert at (640, 376) on #confirmation
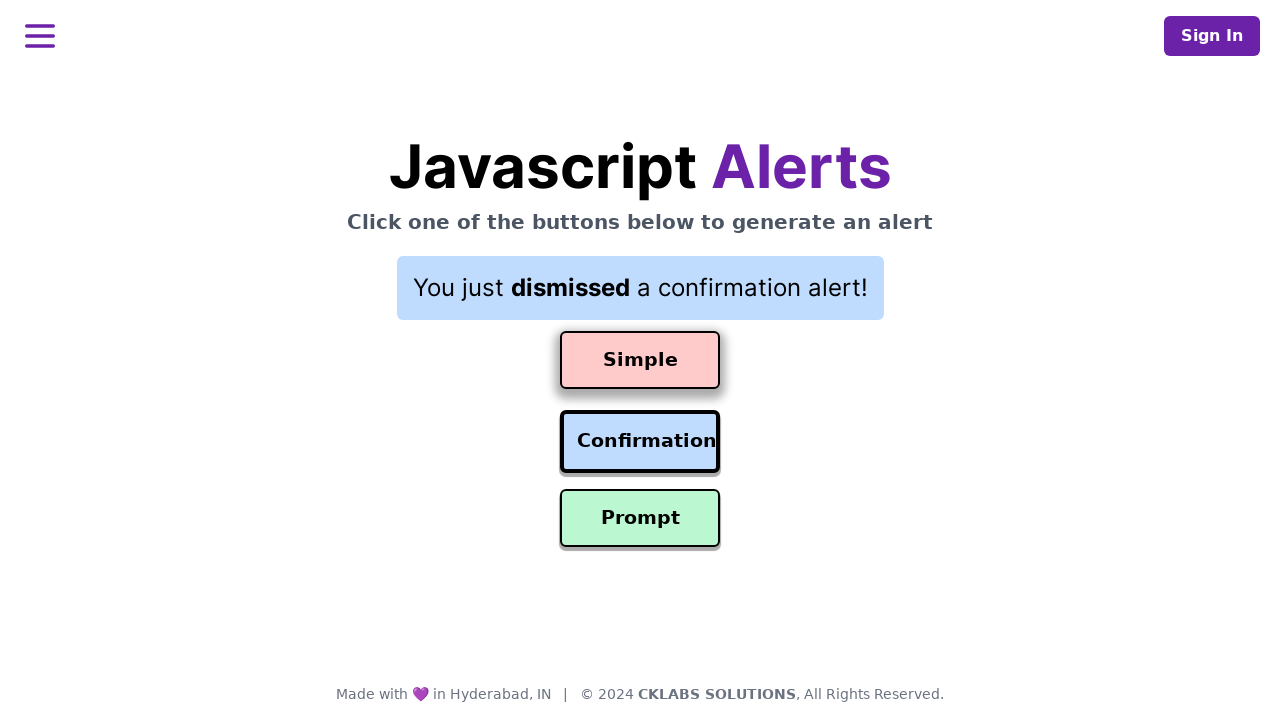

Clicked confirmation button and accepted the alert dialog at (640, 442) on #confirmation
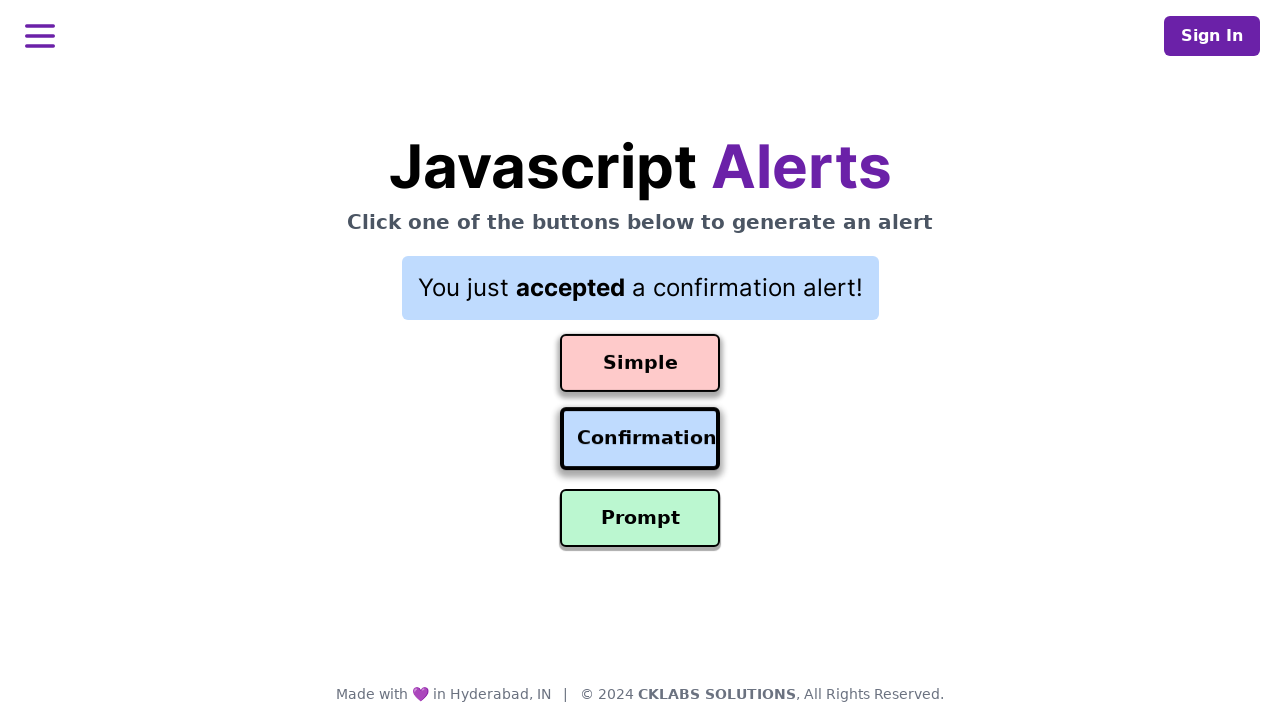

Result text displayed after accepting alert
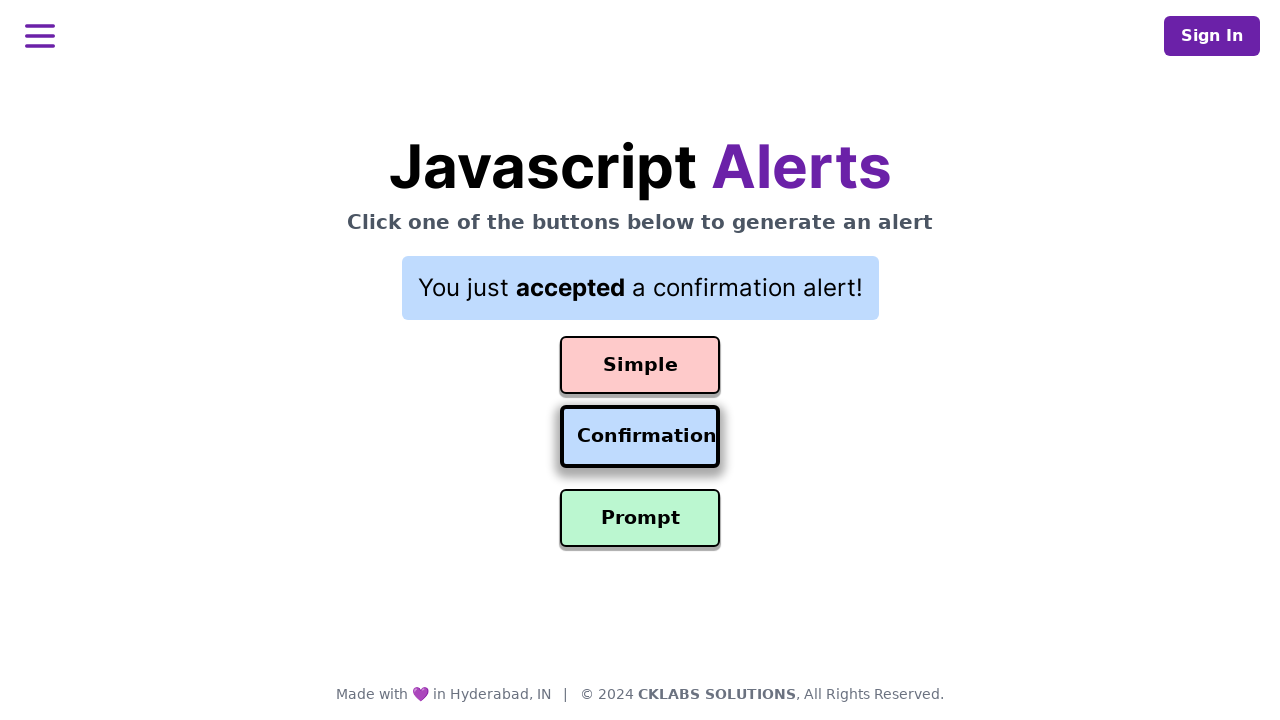

Clicked confirmation button again and dismissed the alert dialog at (640, 437) on #confirmation
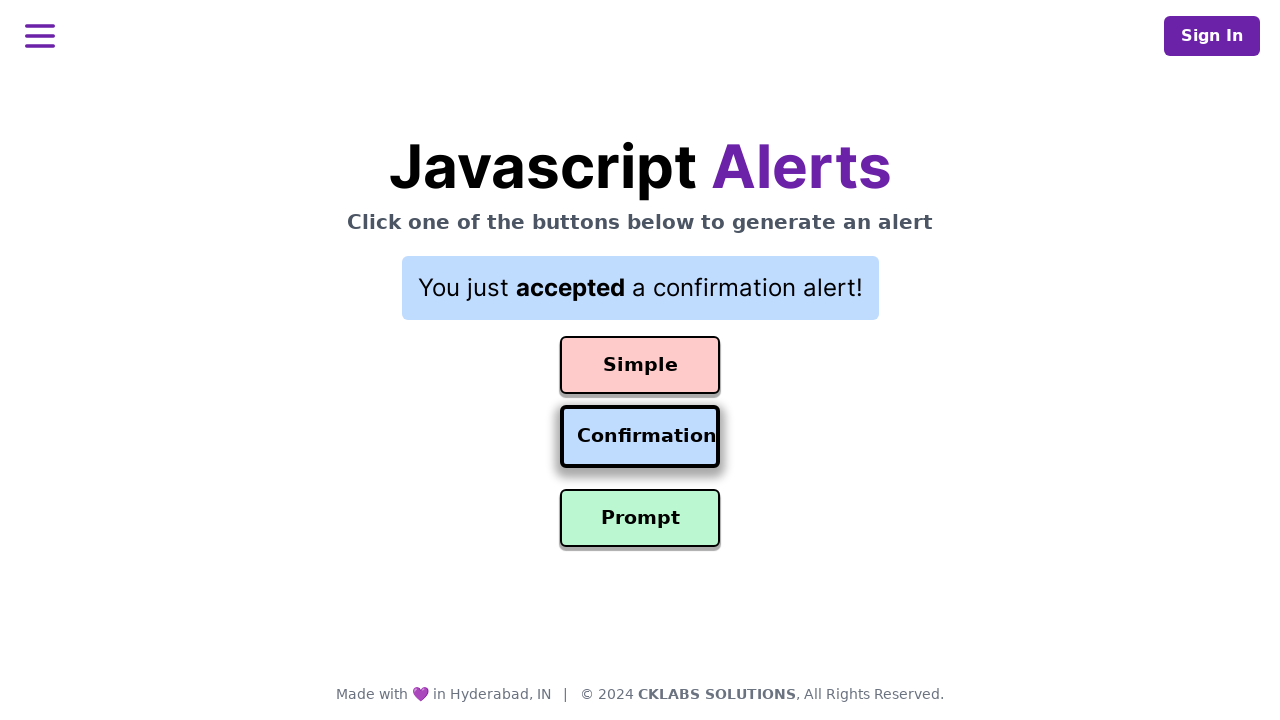

Result text updated after dismissing alert
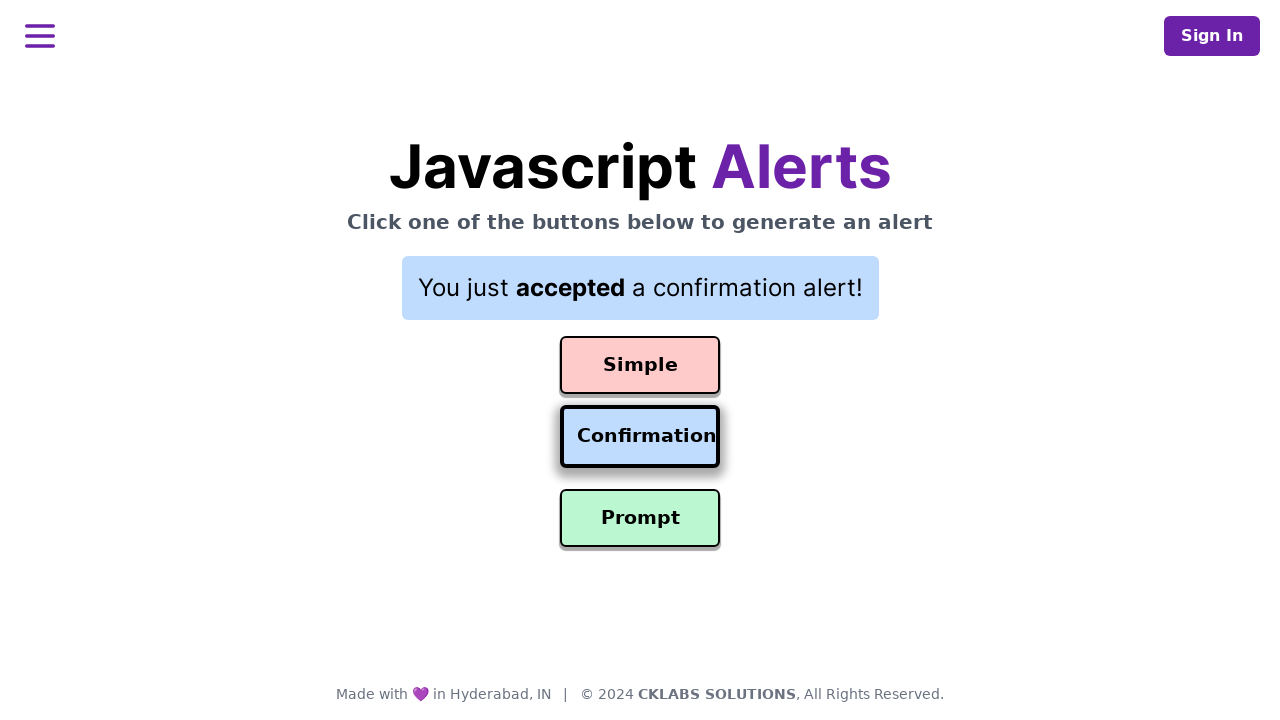

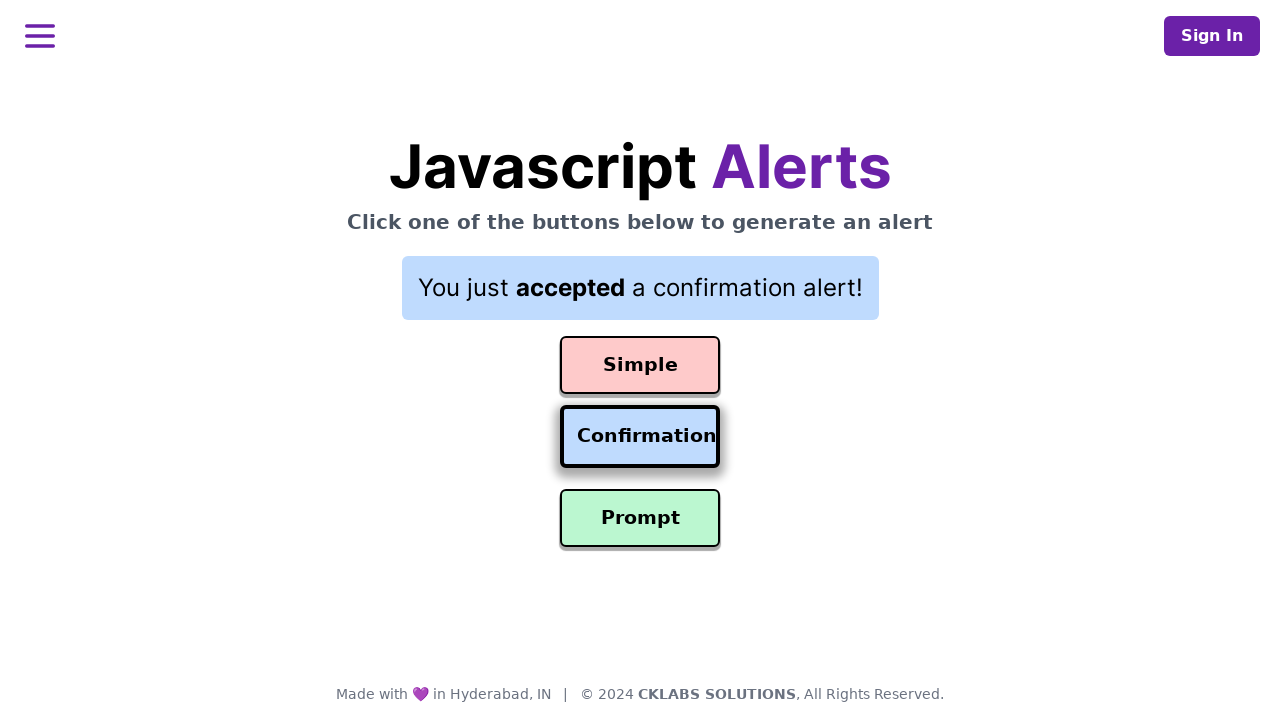